Tests dynamic controls using explicit waits by clicking Remove button, waiting for "It's gone!" message, then clicking Add button and waiting for "It's back!" message

Starting URL: https://the-internet.herokuapp.com/dynamic_controls

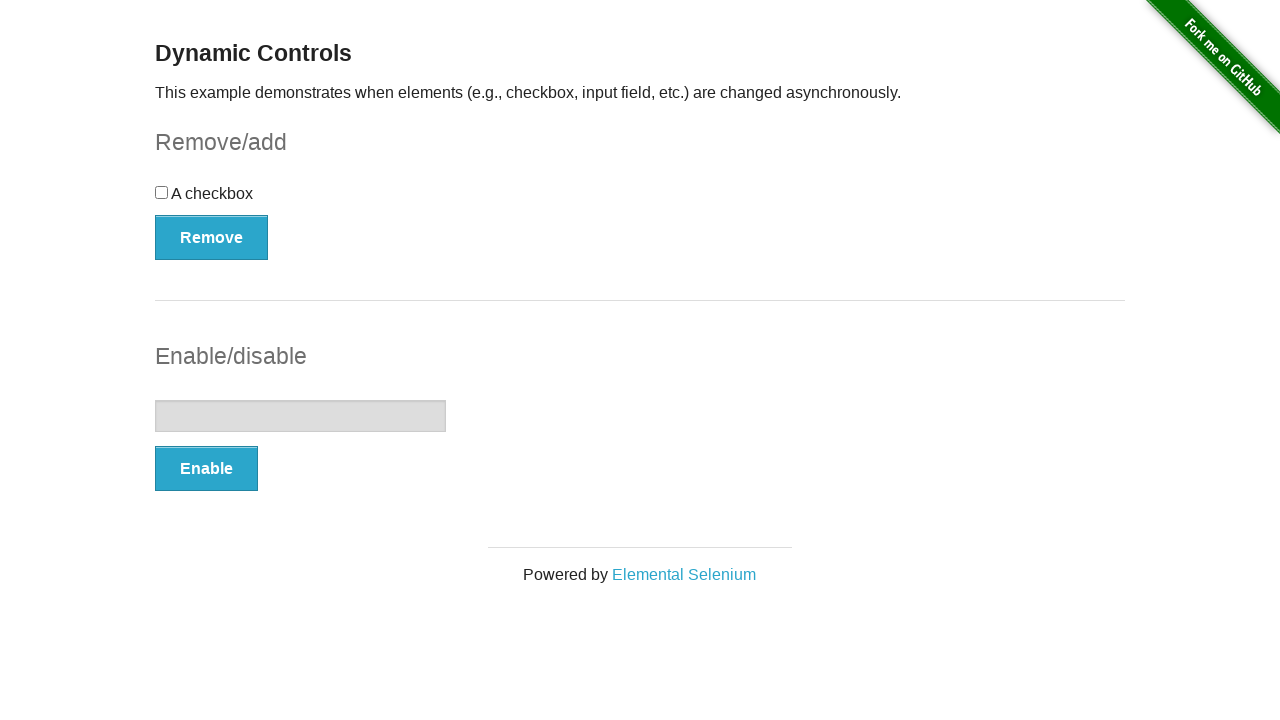

Navigated to dynamic controls page
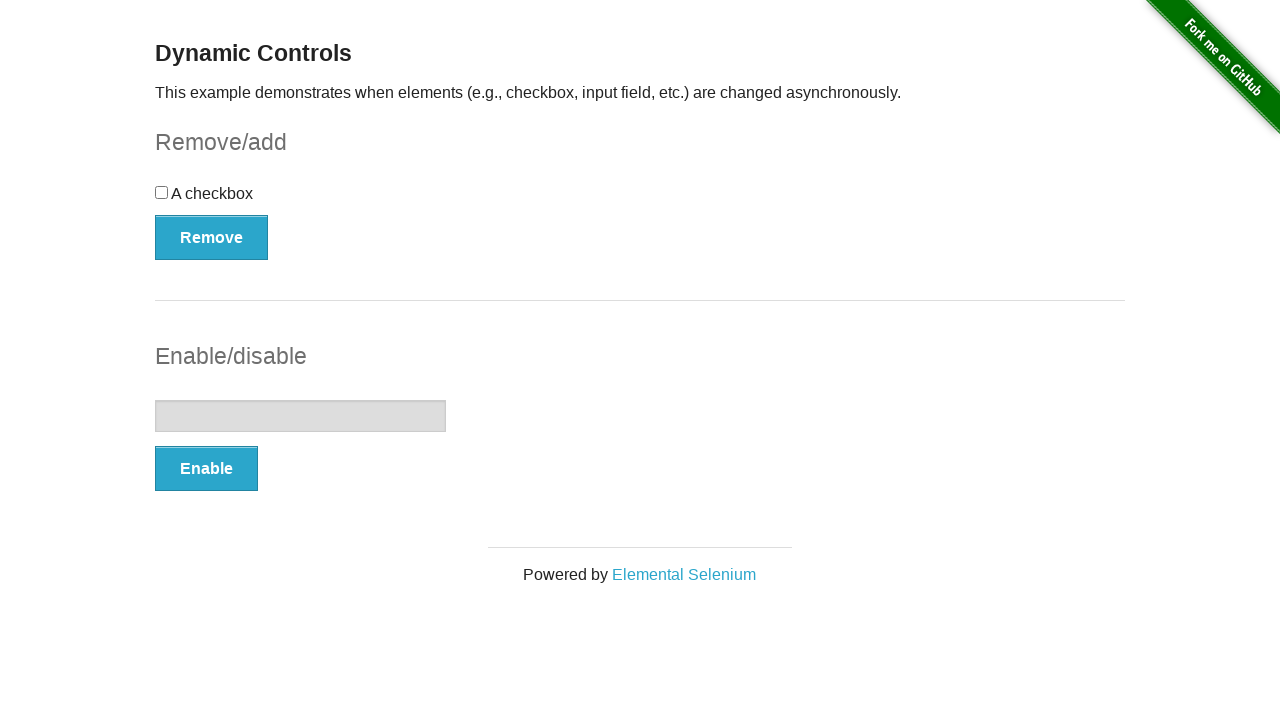

Clicked Remove button at (212, 237) on xpath=//button[.='Remove']
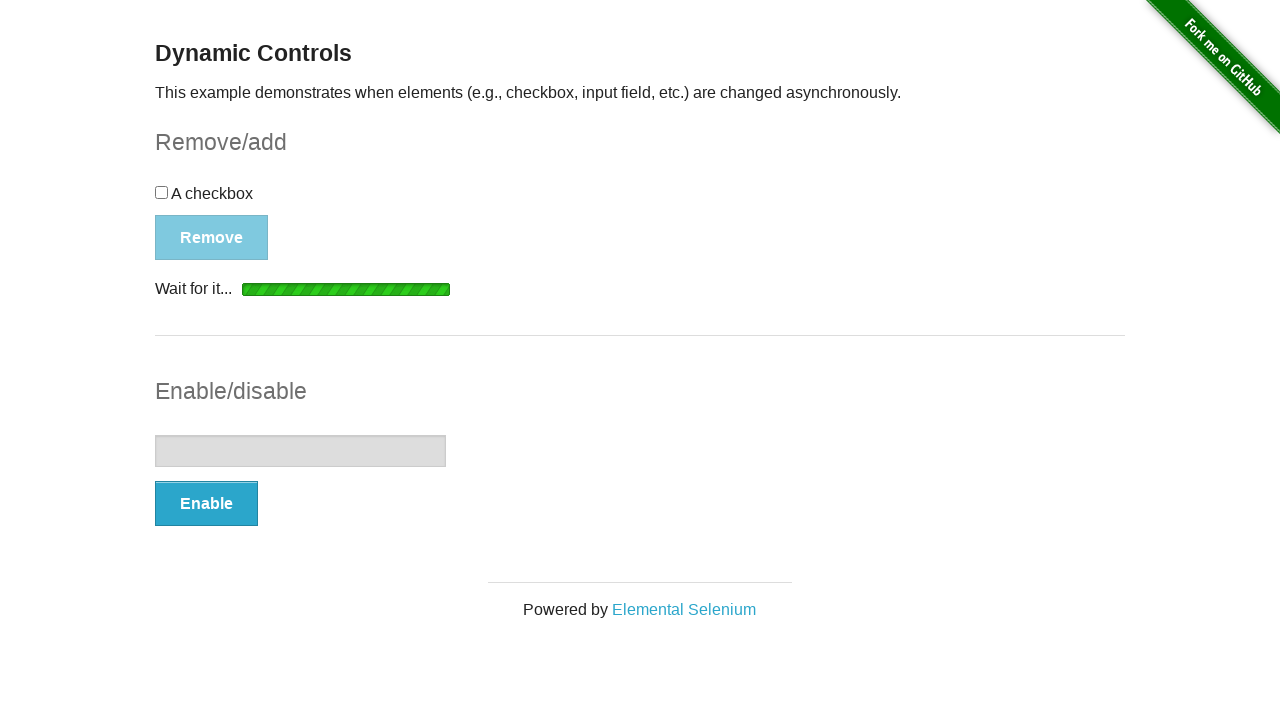

Waited for and confirmed 'It's gone!' message is visible
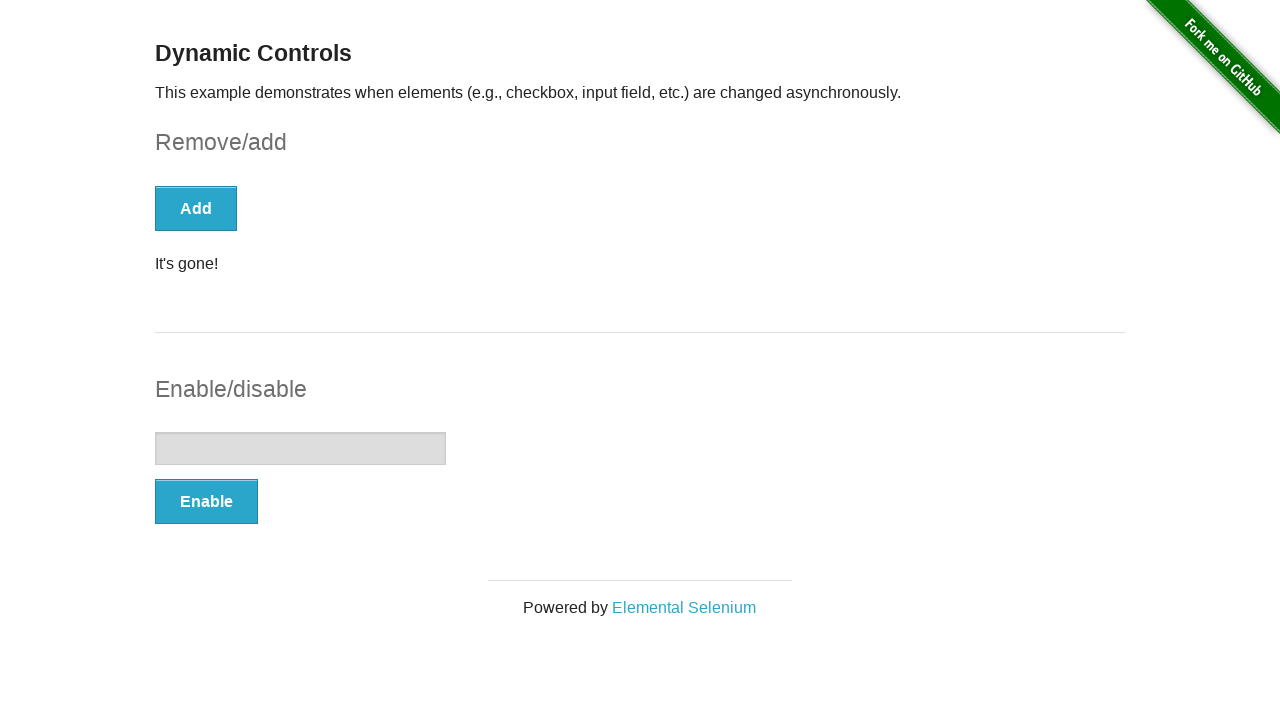

Clicked Add button at (196, 208) on xpath=//button[text()='Add']
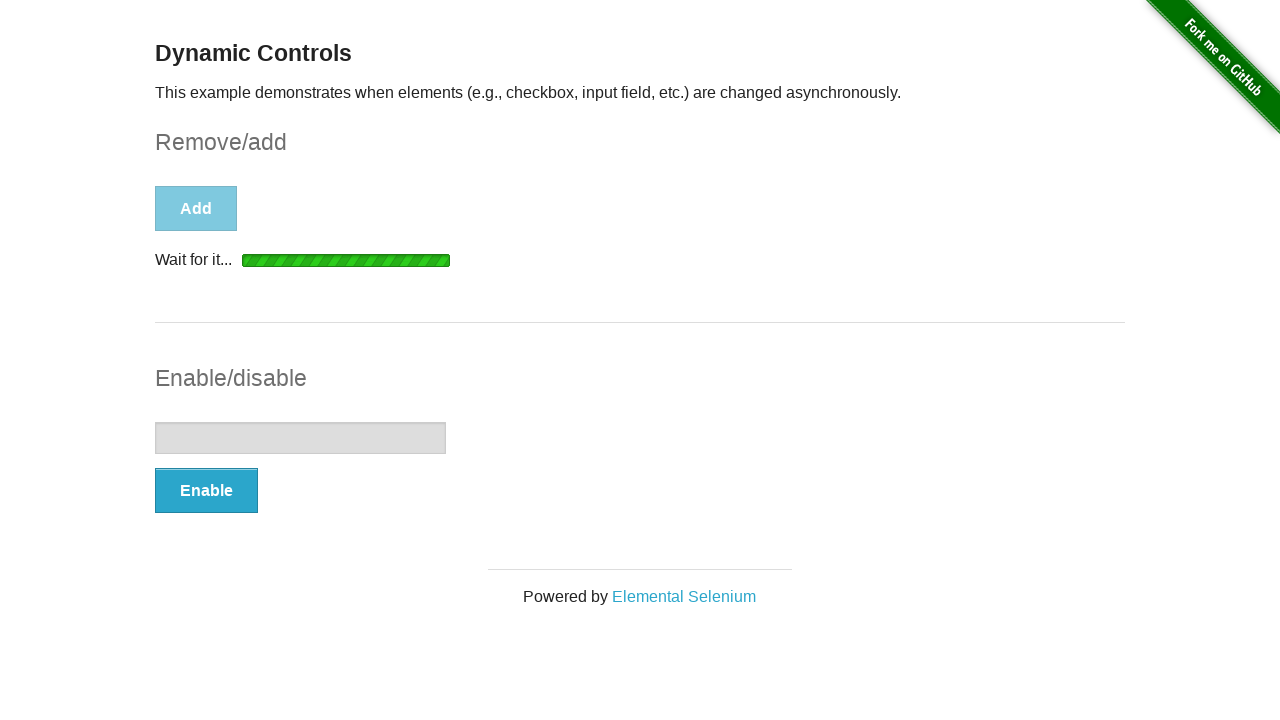

Waited for and confirmed 'It's back!' message is visible
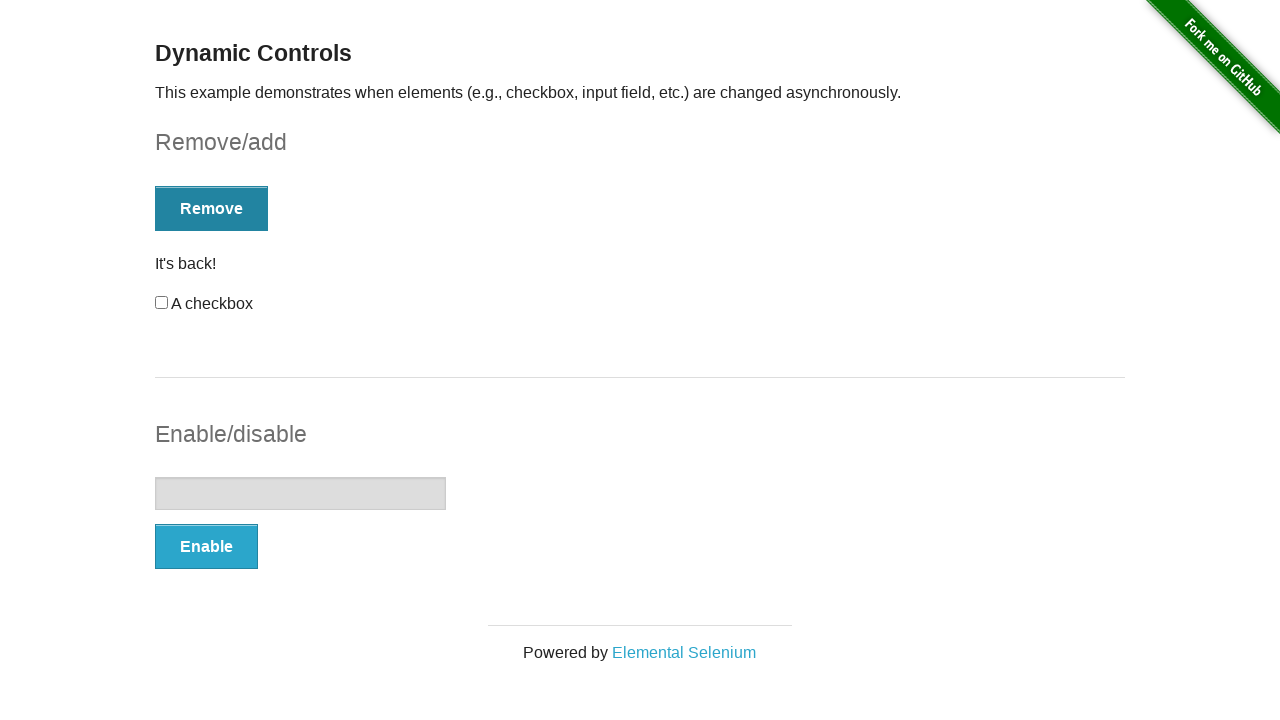

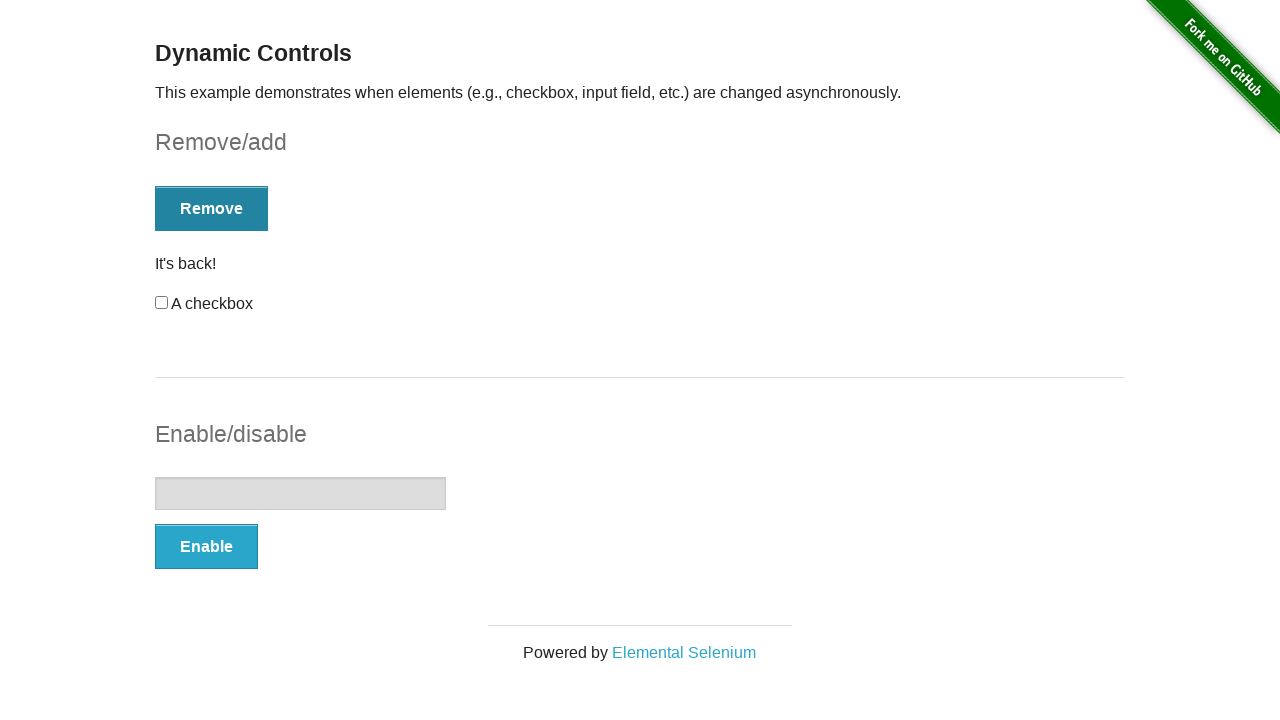